Tests double-click functionality on a button and handles the resulting alert

Starting URL: http://automationbykrishna.com

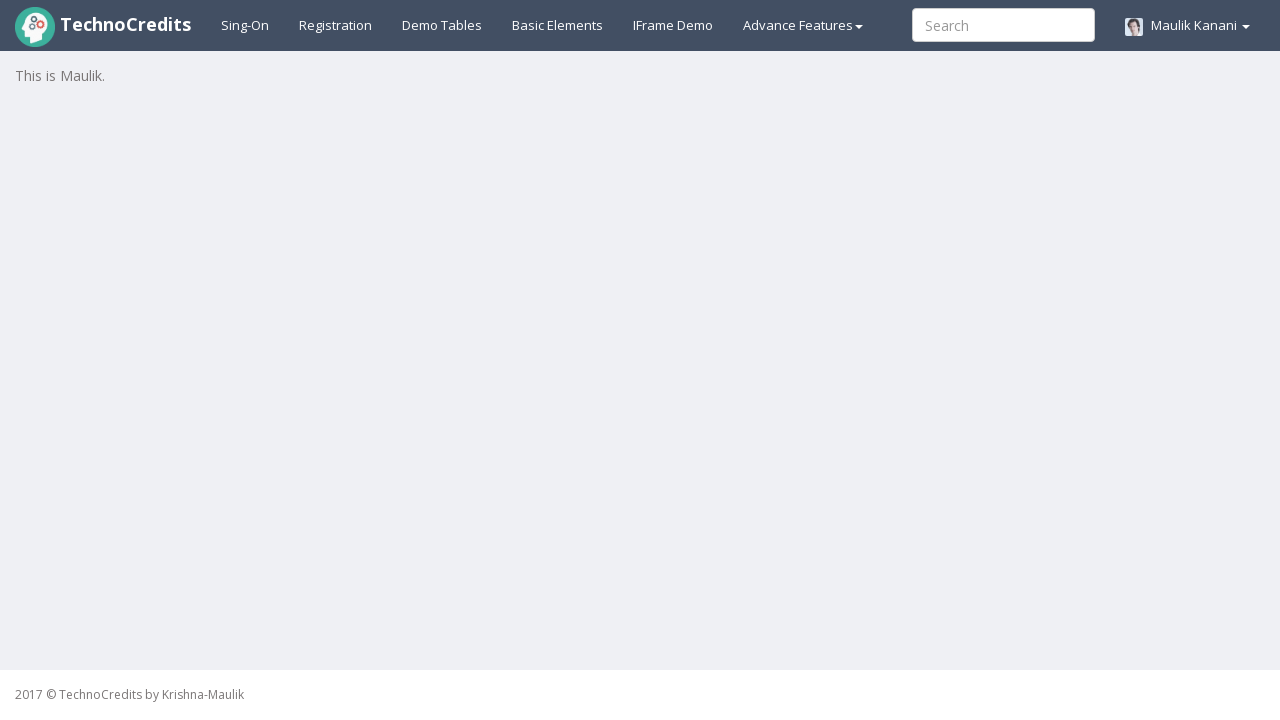

Clicked on basic elements section at (558, 25) on #basicelements
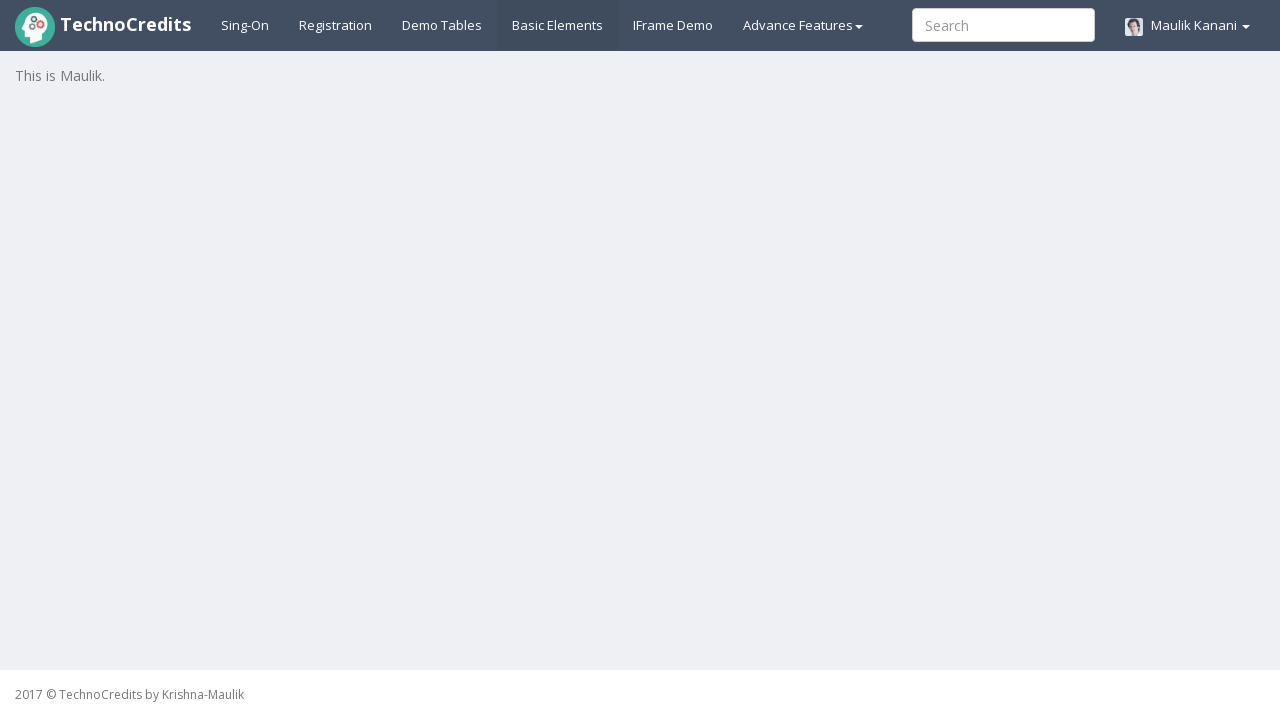

Form became visible with UserFirstName field
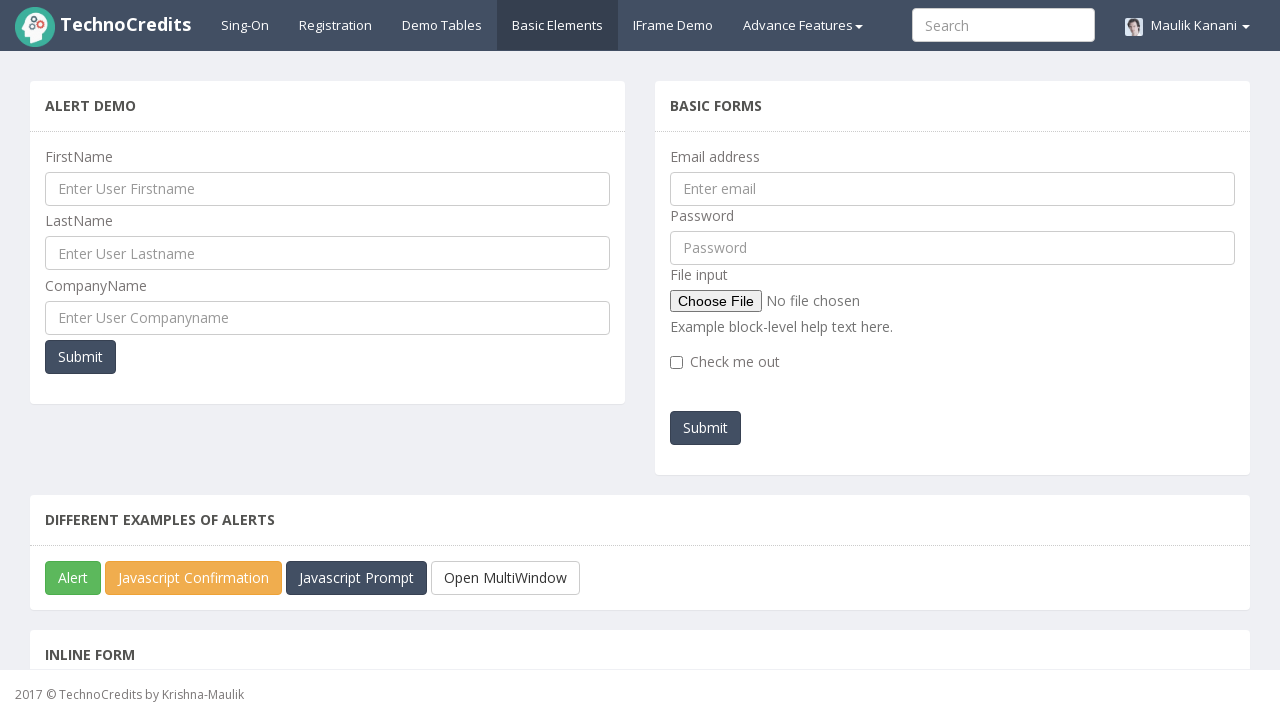

Scrolled to the double-click element
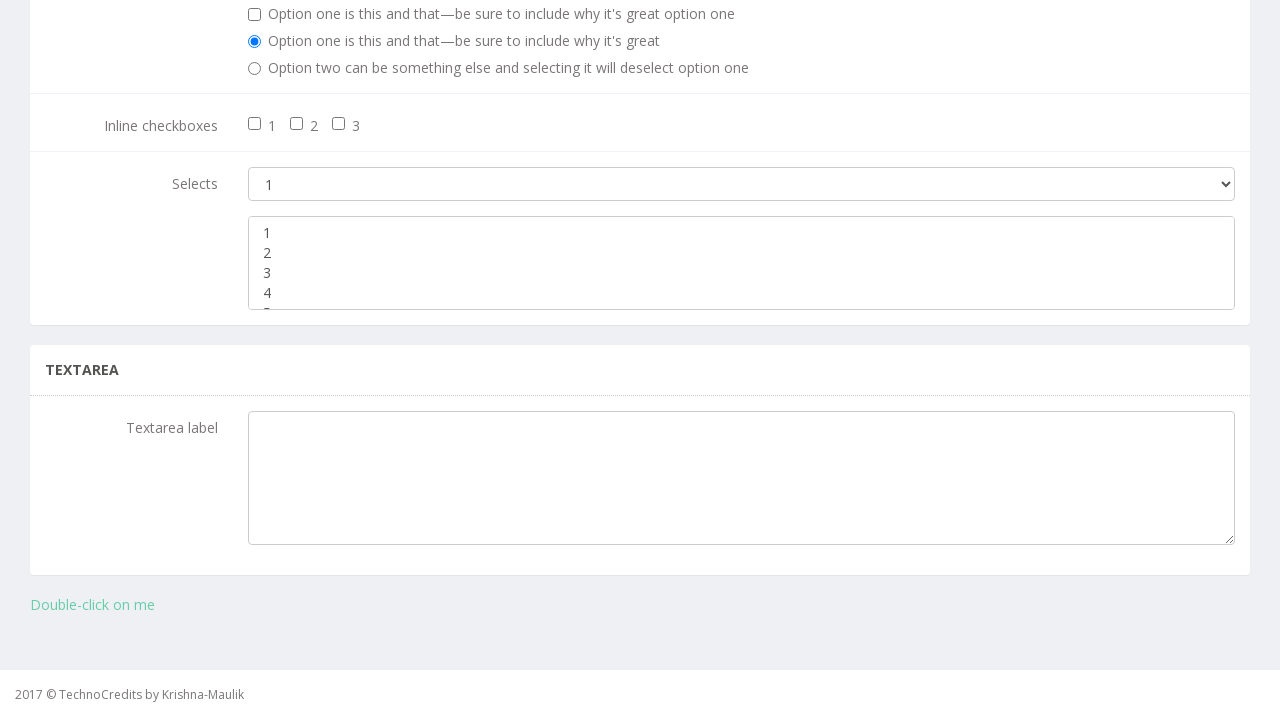

Double-clicked on the button element at (92, 605) on xpath=//div[@class='form-group']/a
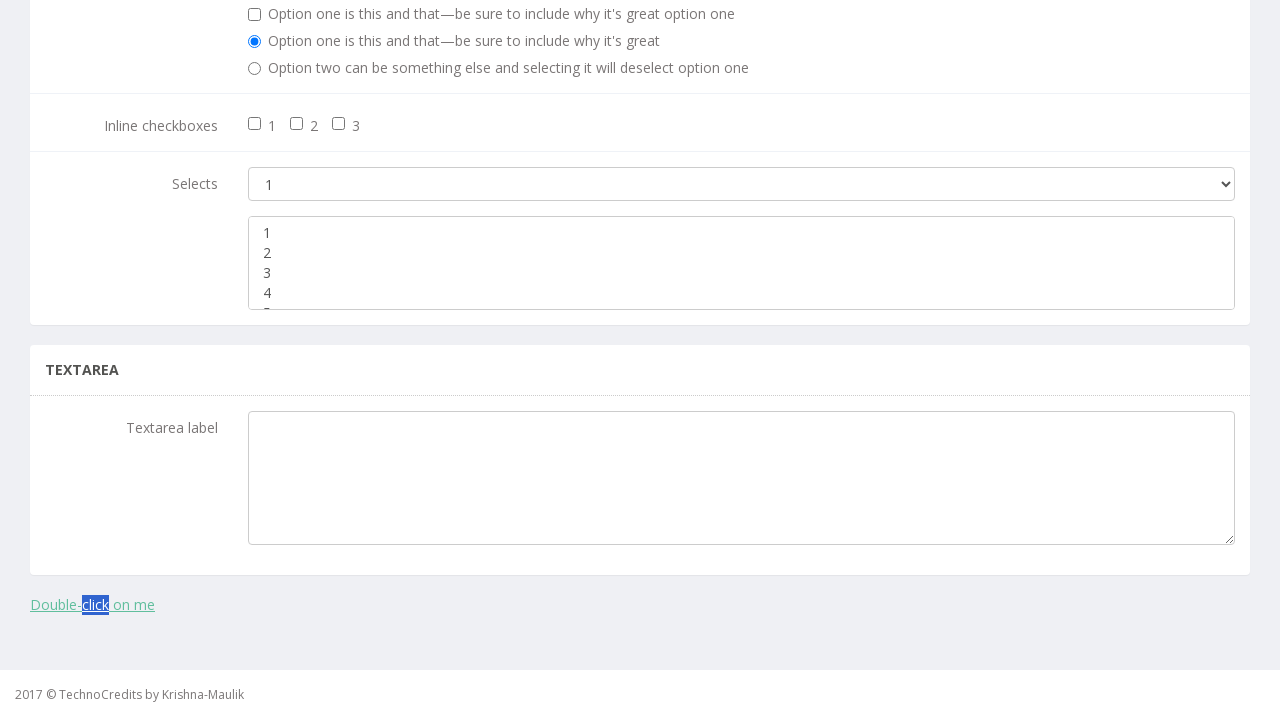

Set up alert dialog handler and accepted the alert
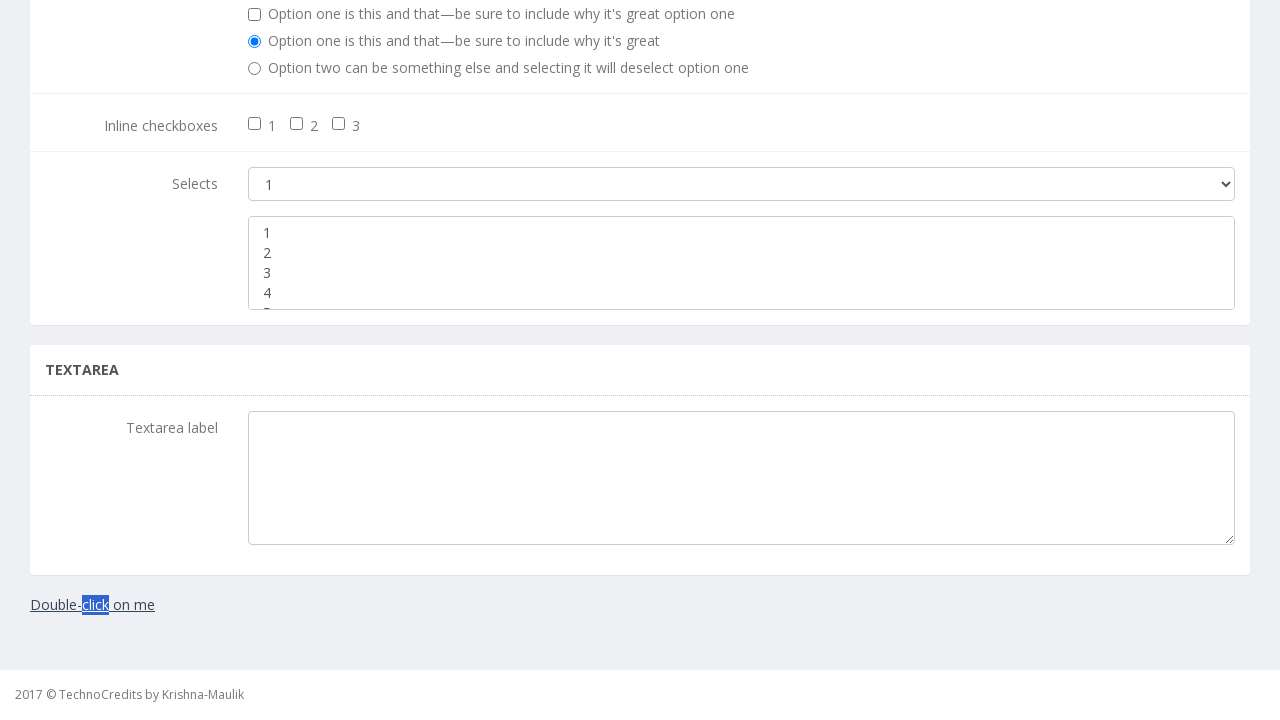

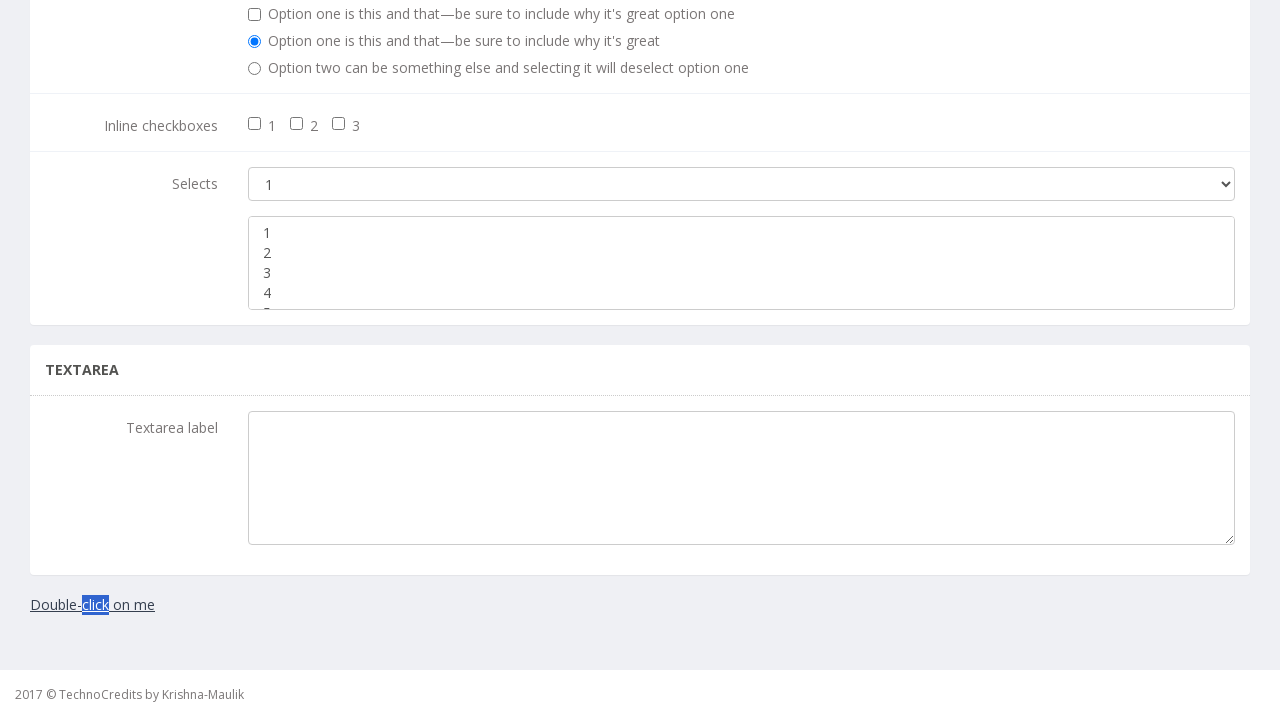